Tests clicking on the Create Trip button and verifies the trip creation page loads with the expected header

Starting URL: https://deens-master.now.sh/

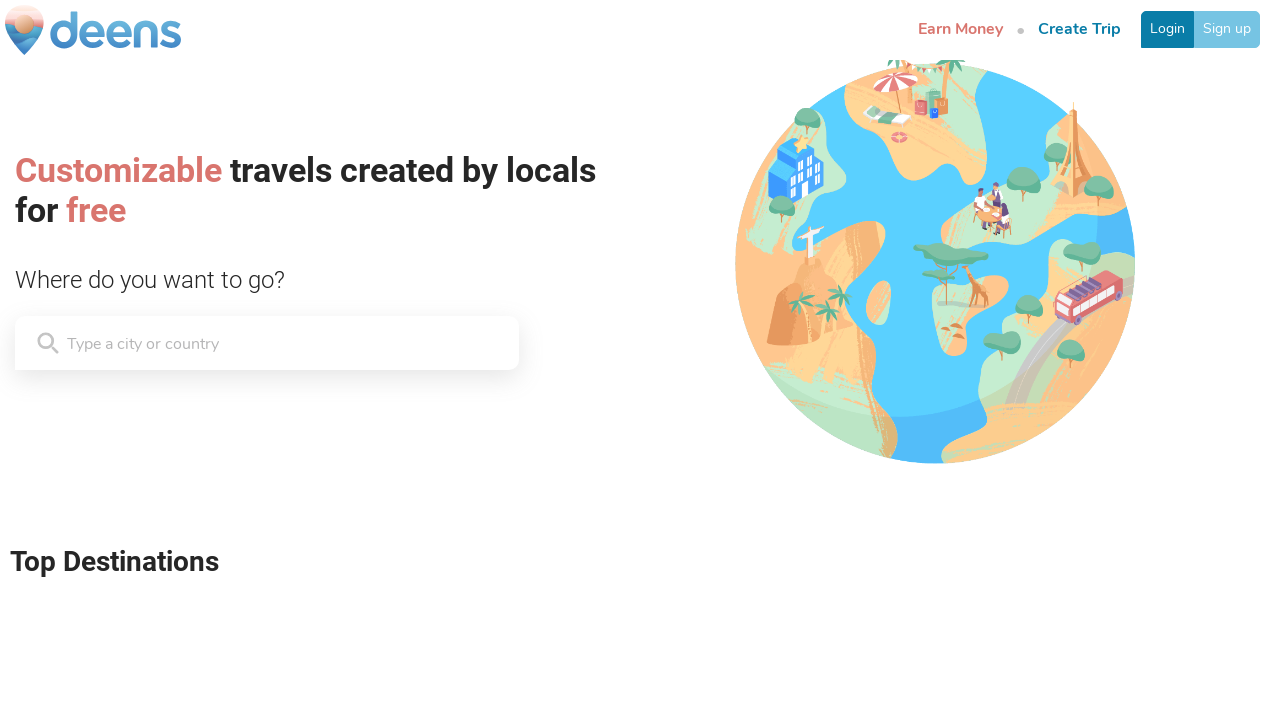

Clicked on Create Trip button at (1080, 30) on xpath=//*[contains(text(),'Create Trip')]
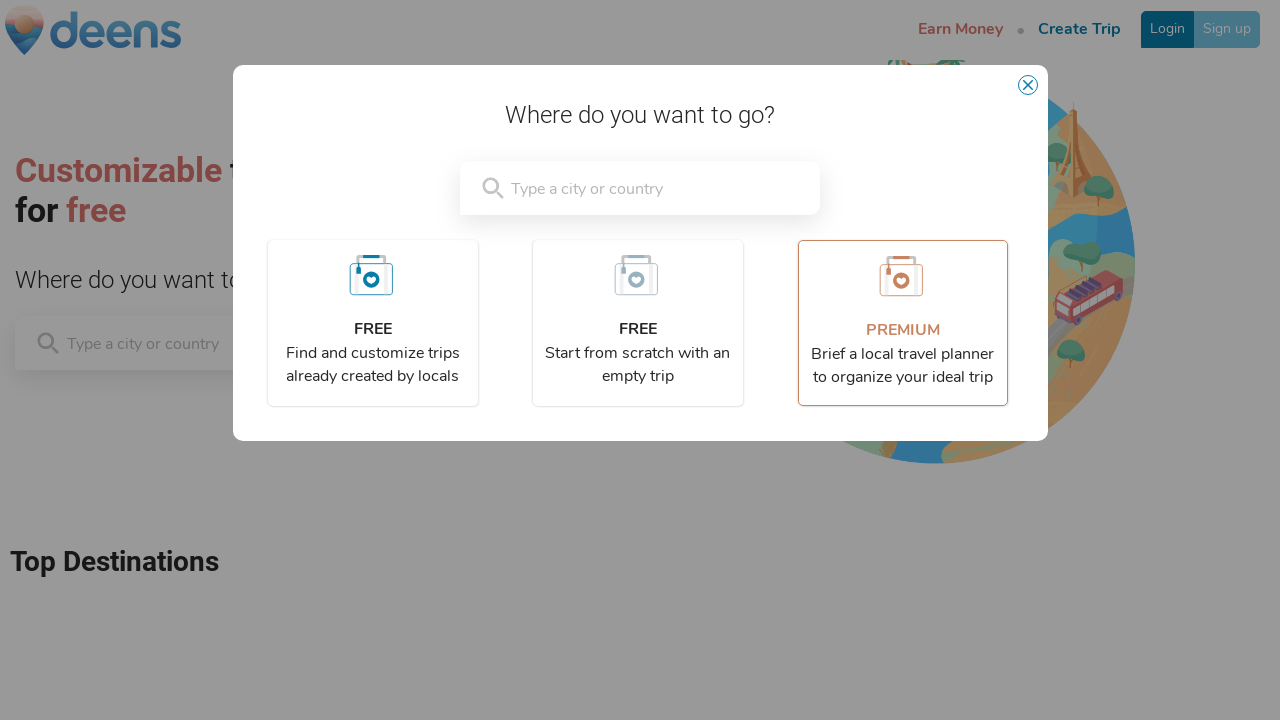

Trip creation page loaded with expected header
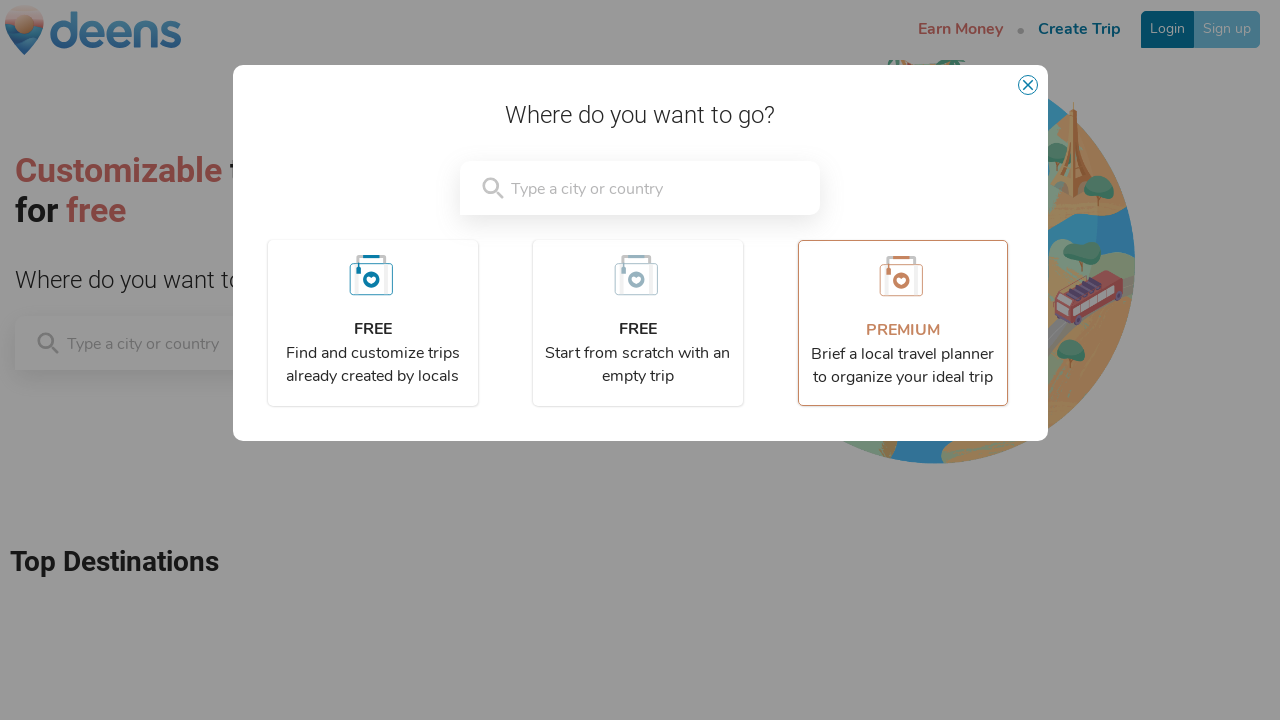

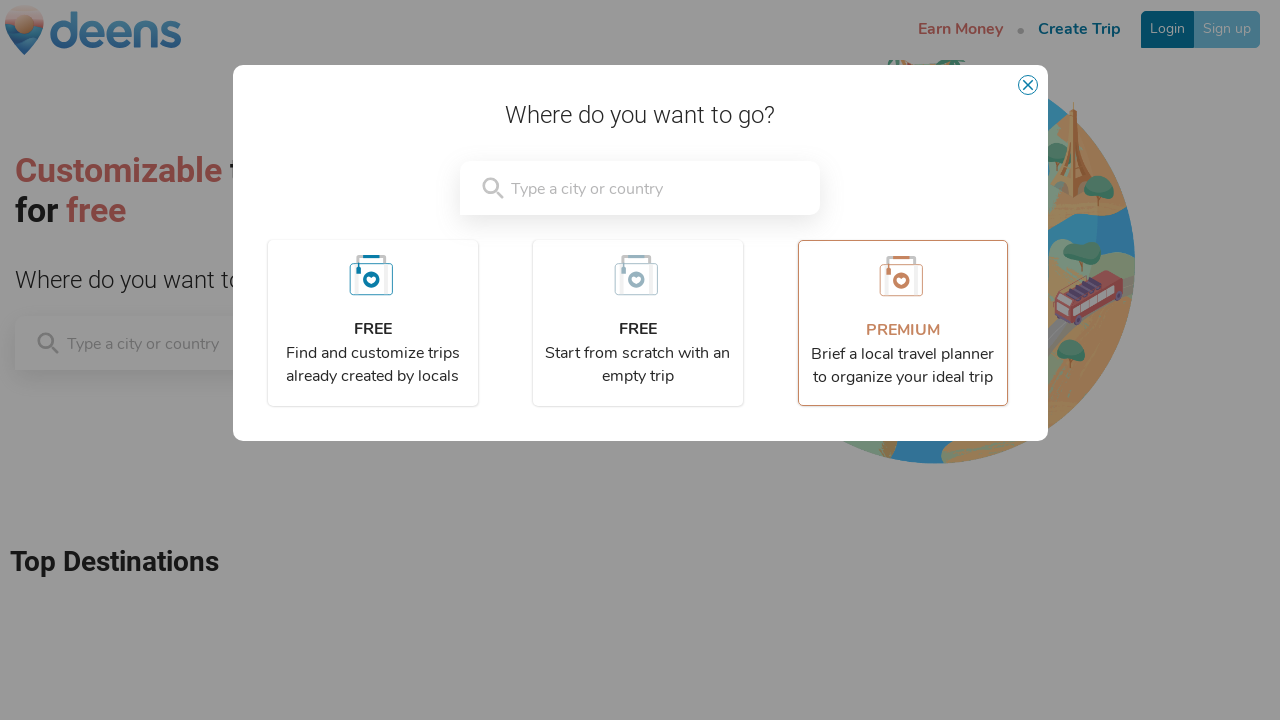